Navigates to Novatesoft website, hovers over IT Services menu, and clicks on Corporate Outsourcing link

Starting URL: https://www.novatesoft.io/

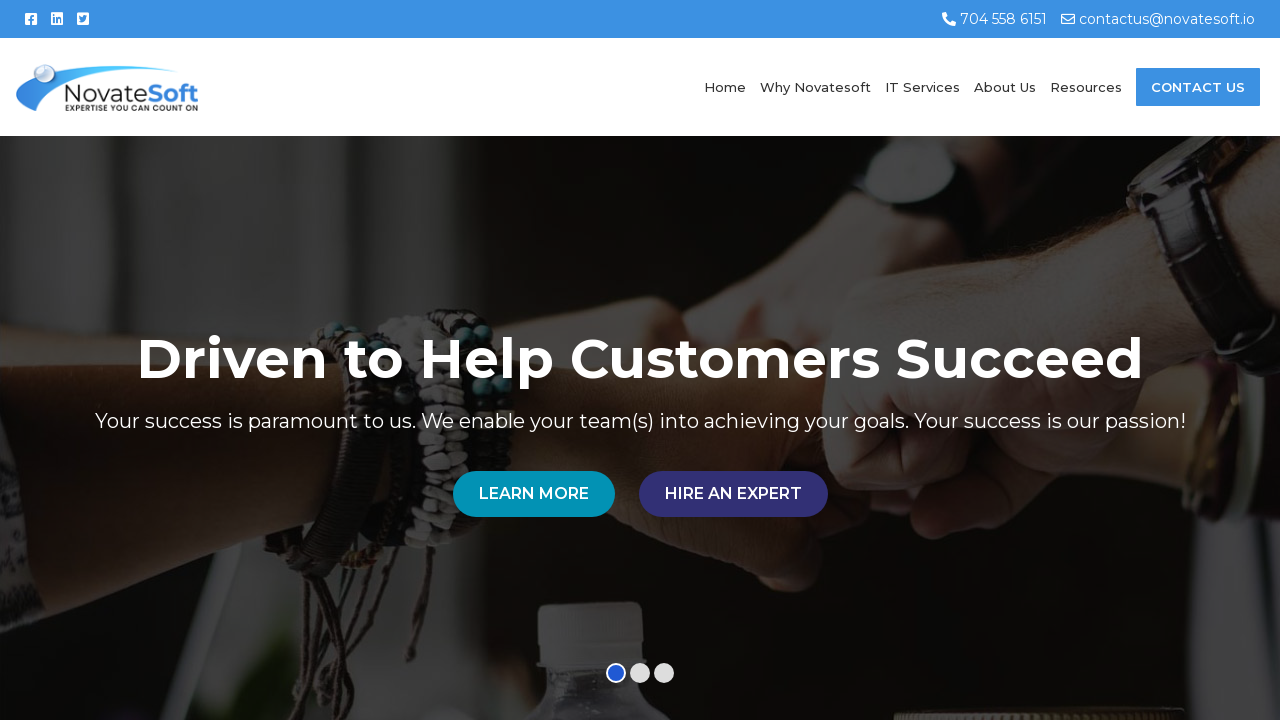

Hovered over IT Services menu at (922, 87) on a:has-text('IT Services')
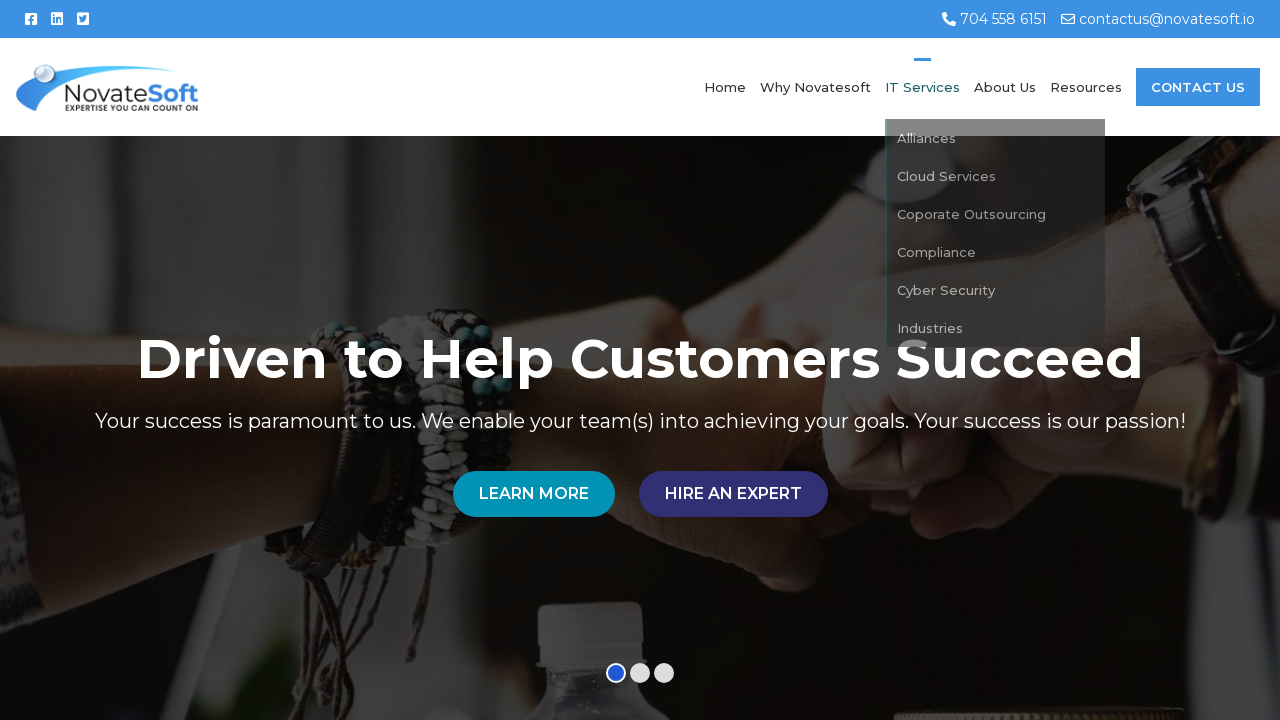

Clicked on Corporate Outsourcing link at (997, 211) on a:has-text('Coporate Outsourcing')
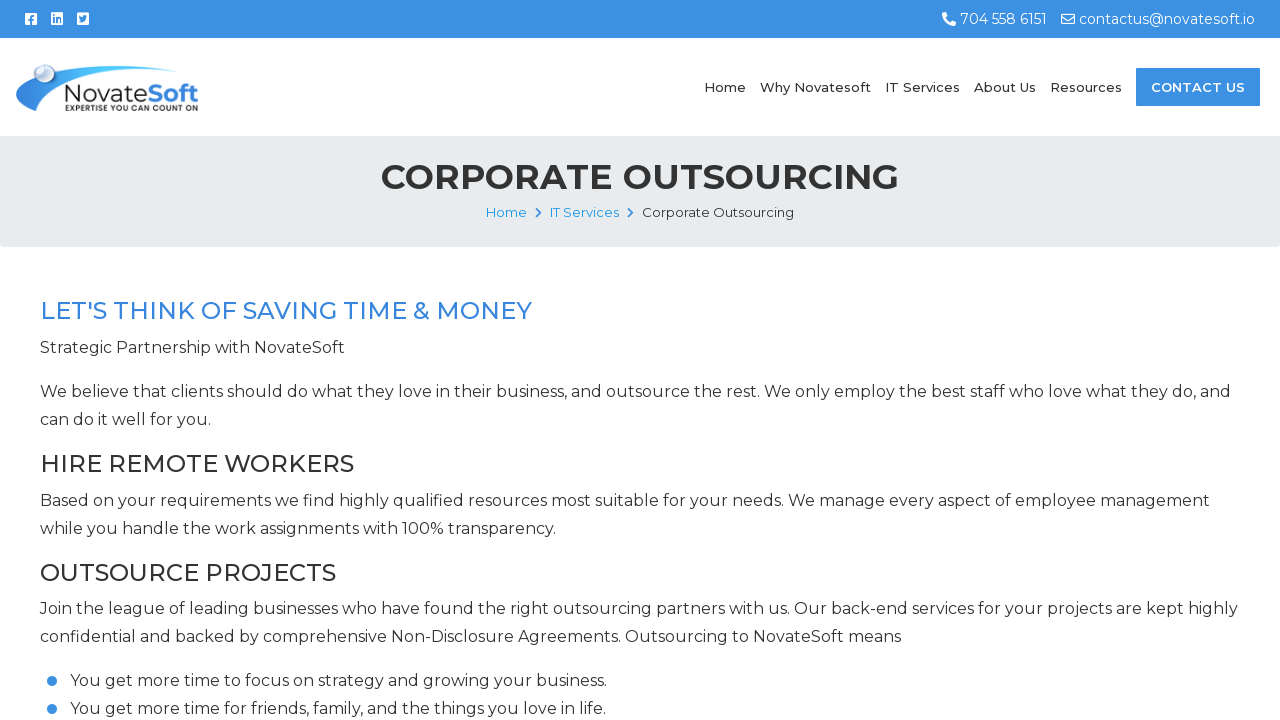

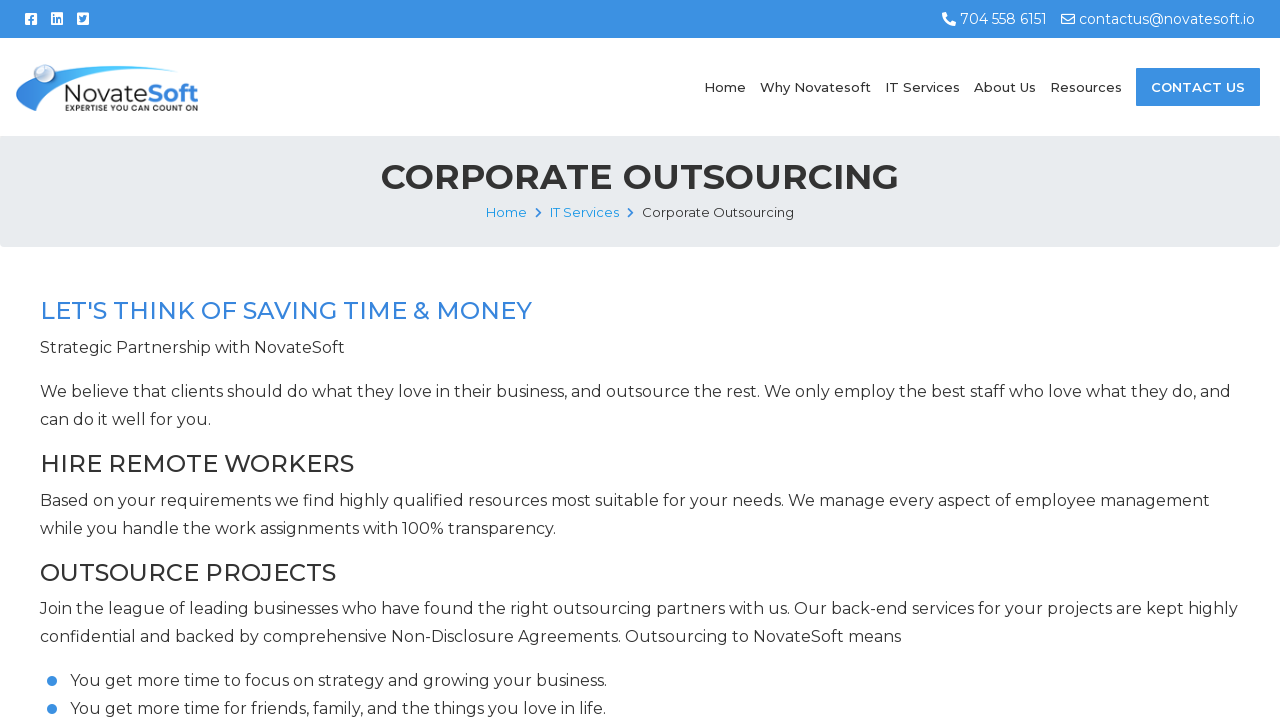